Tests the age form by entering a name and age, submitting the form, and verifying the result message

Starting URL: https://acctabootcamp.github.io/site/examples/age

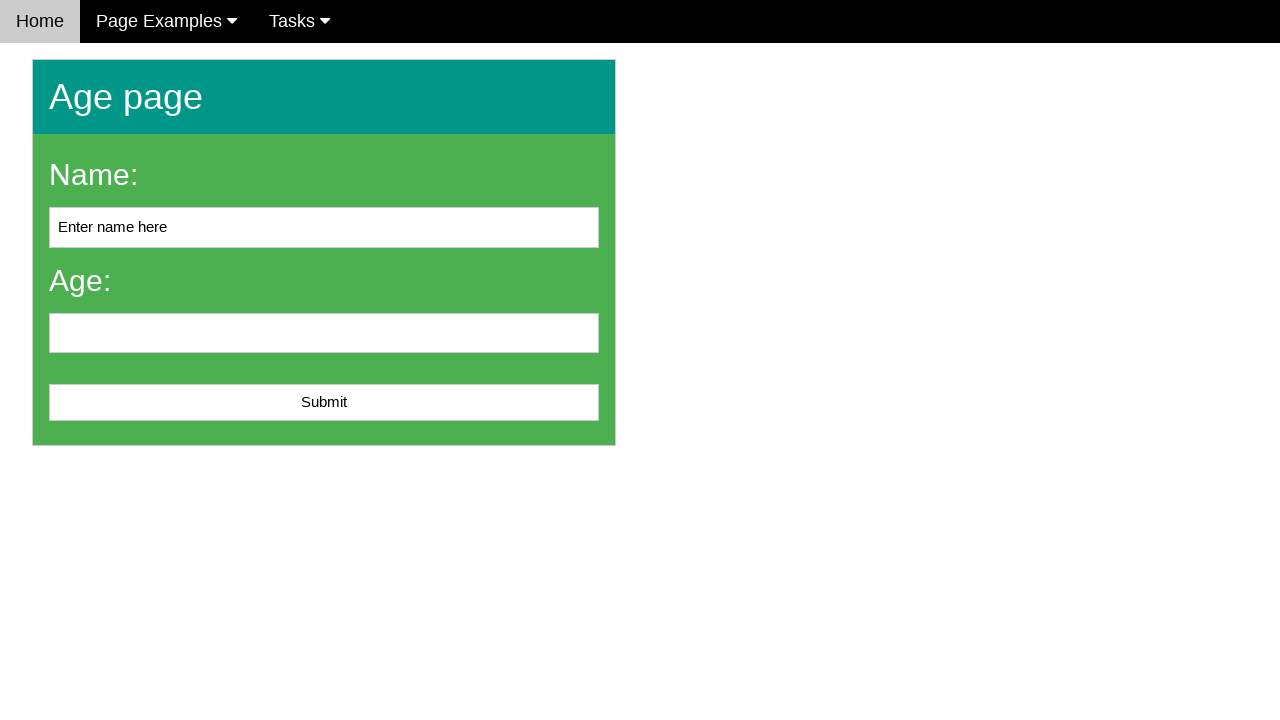

Cleared the name input field on #name
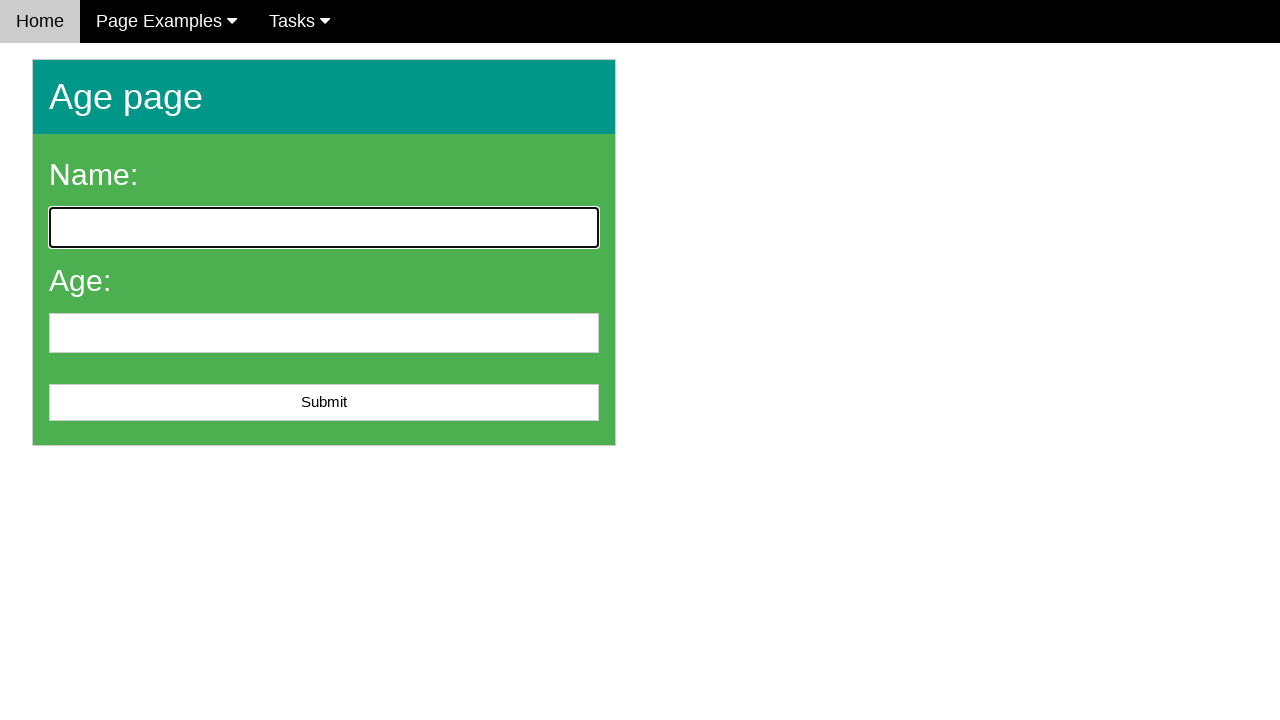

Filled name field with 'John Smith' on #name
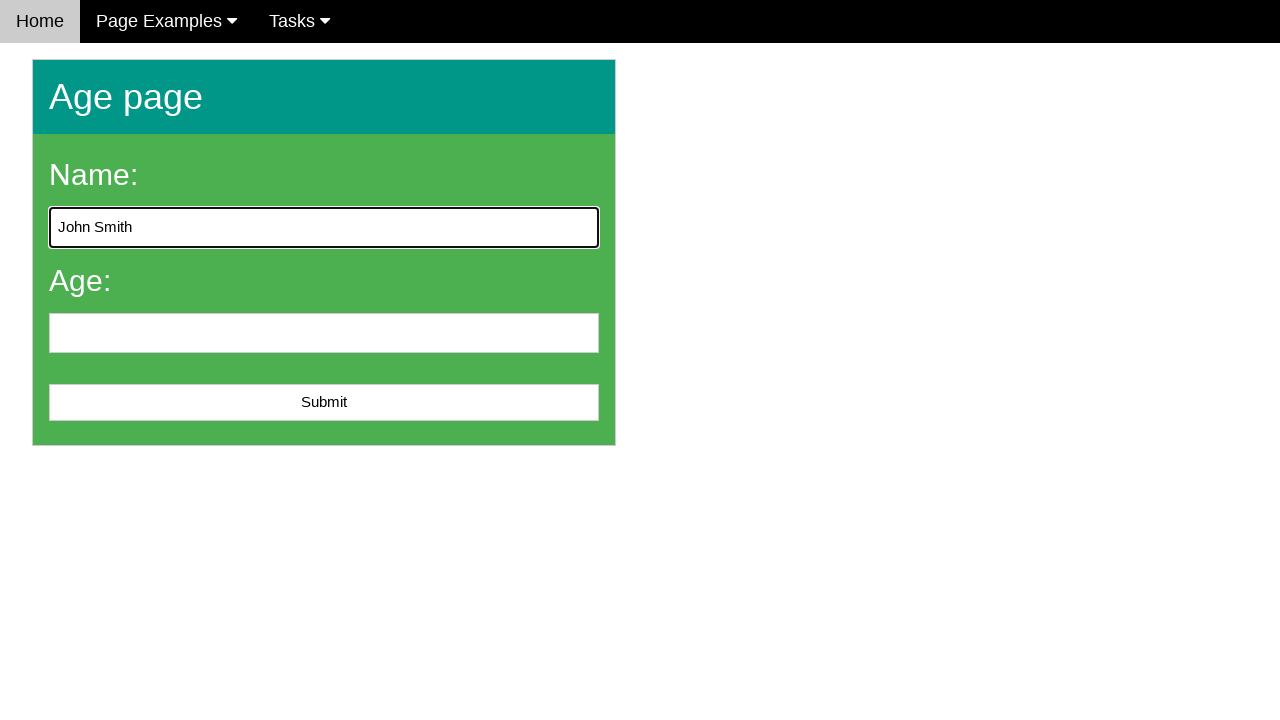

Filled age field with '25' on #age
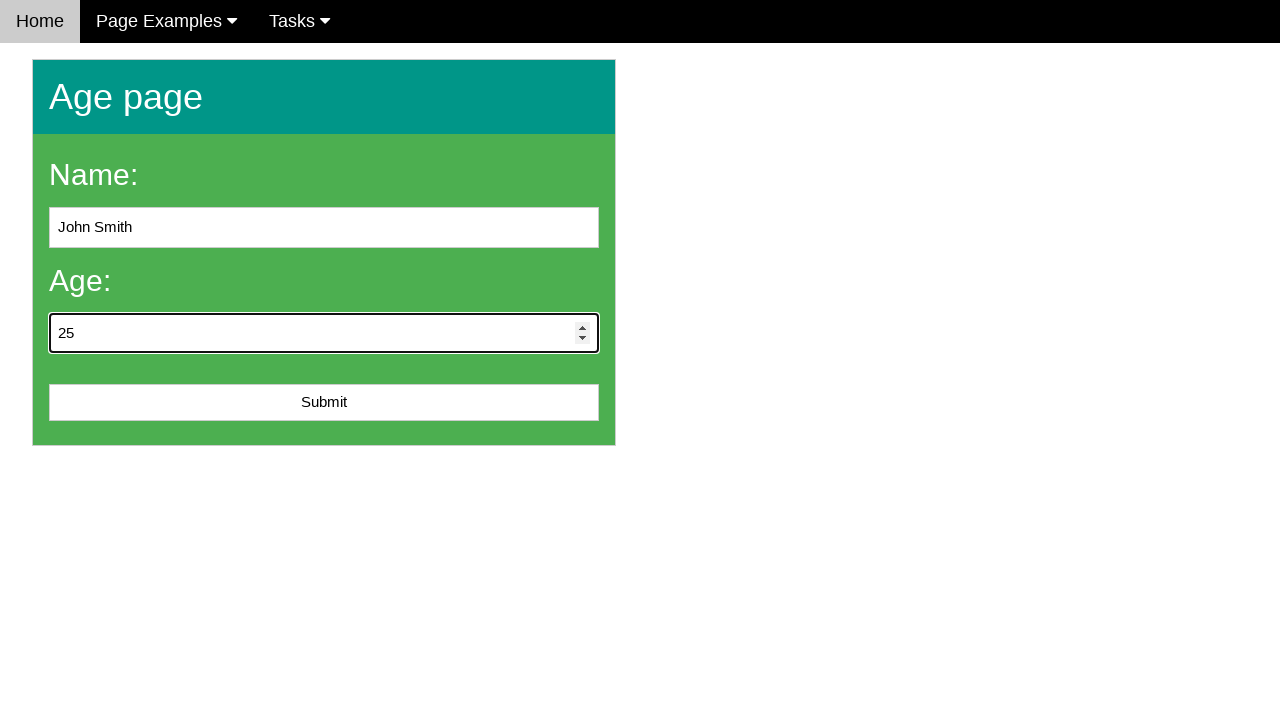

Clicked submit button to submit the age form at (324, 403) on #submit
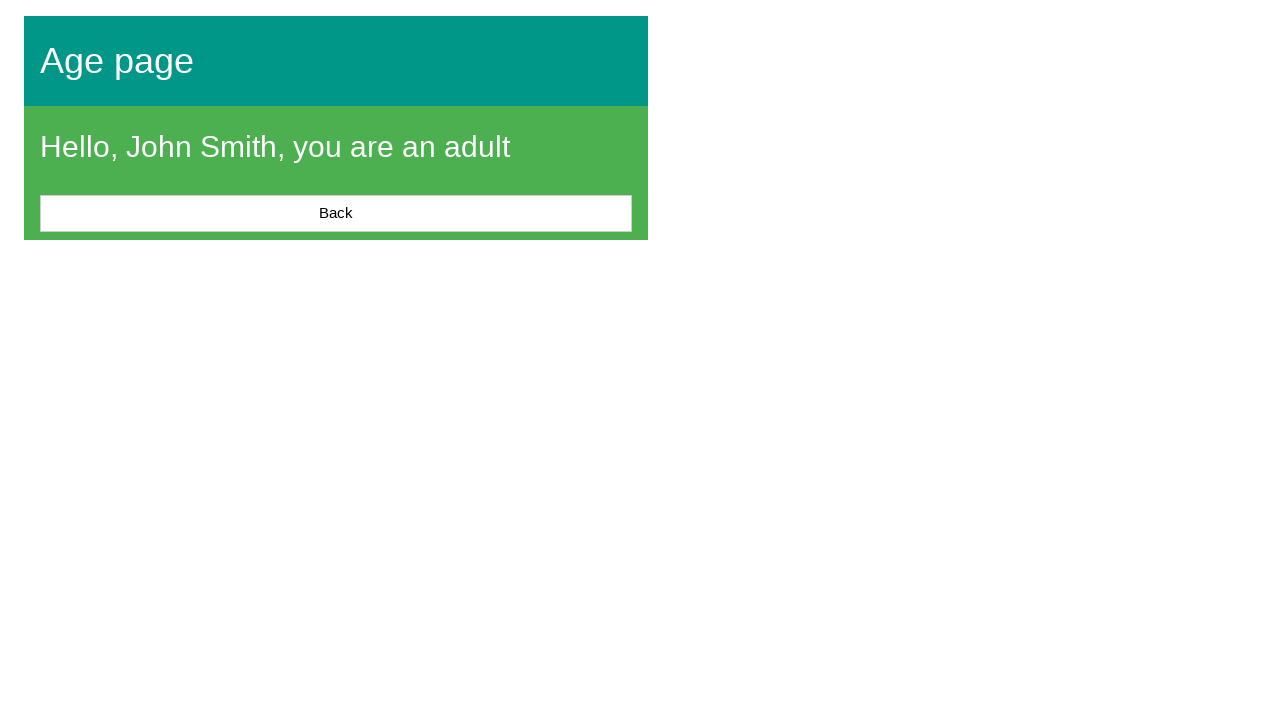

Success message appeared after form submission
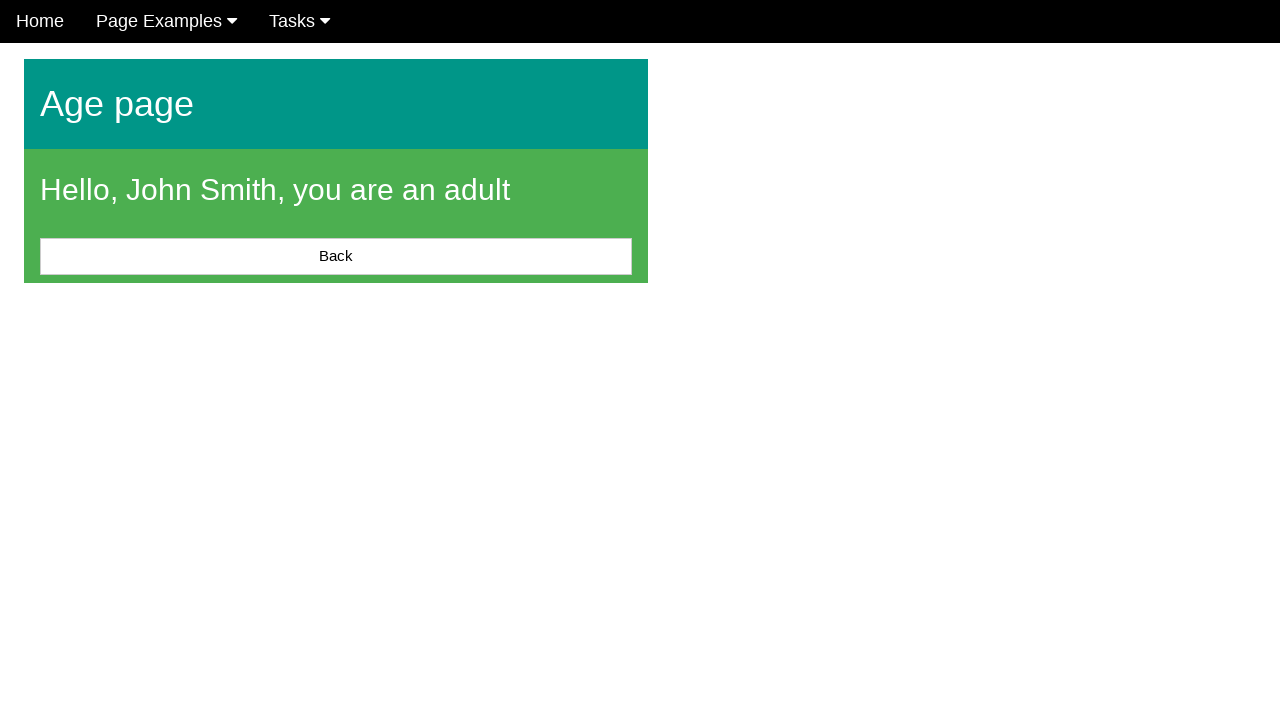

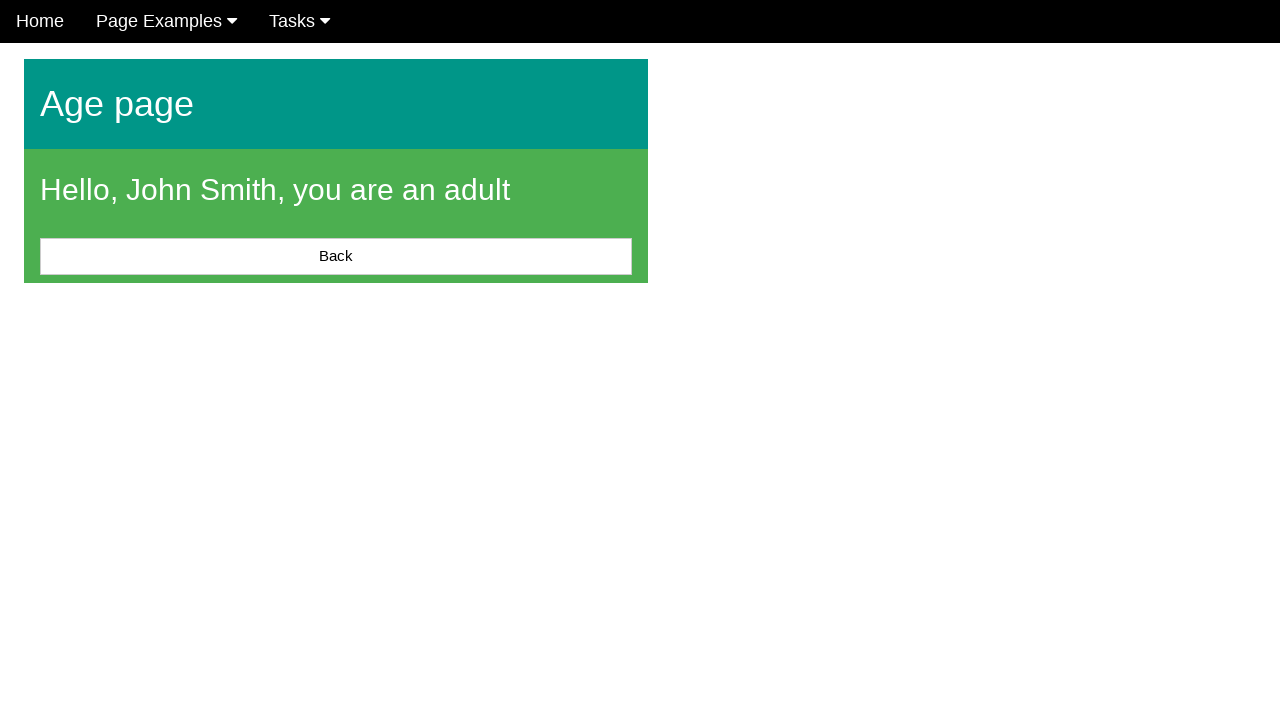